Tests various dropdown interactions including static dropdowns with select tags, passenger count dropdowns, dynamic location dropdowns, and auto-suggestive dropdowns on a flight booking practice page

Starting URL: https://rahulshettyacademy.com/dropdownsPractise/

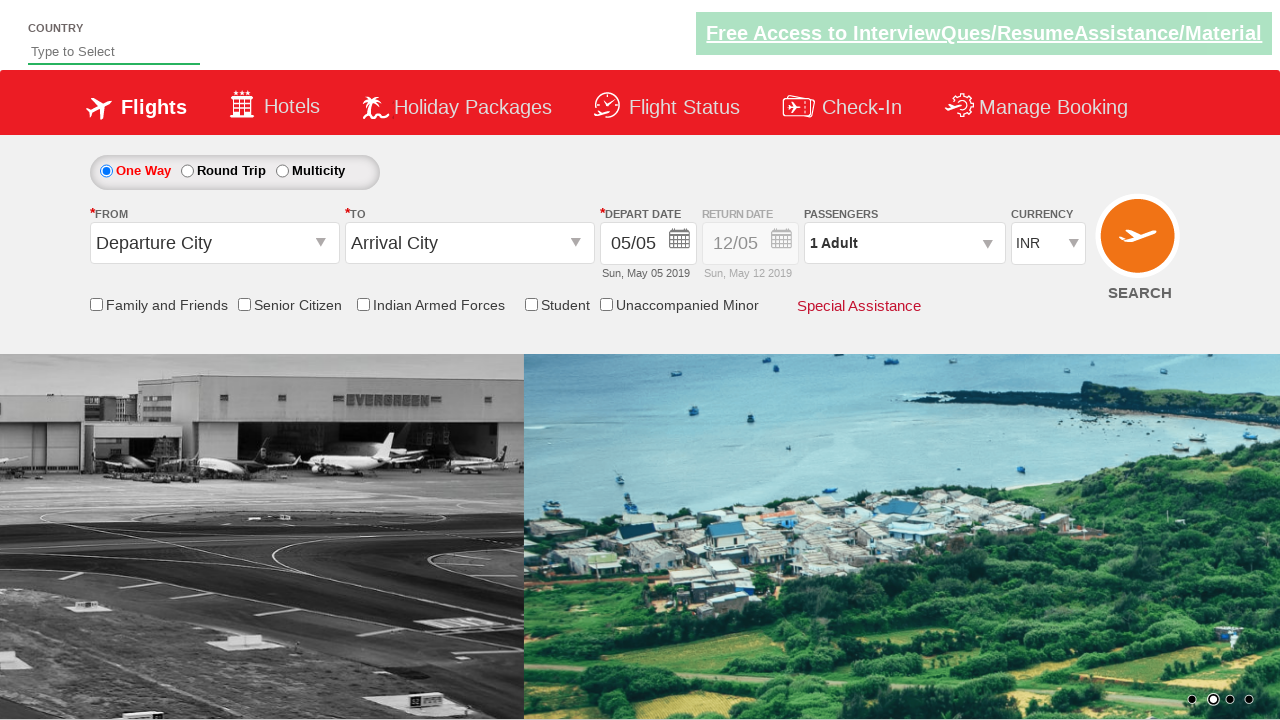

Located currency dropdown element
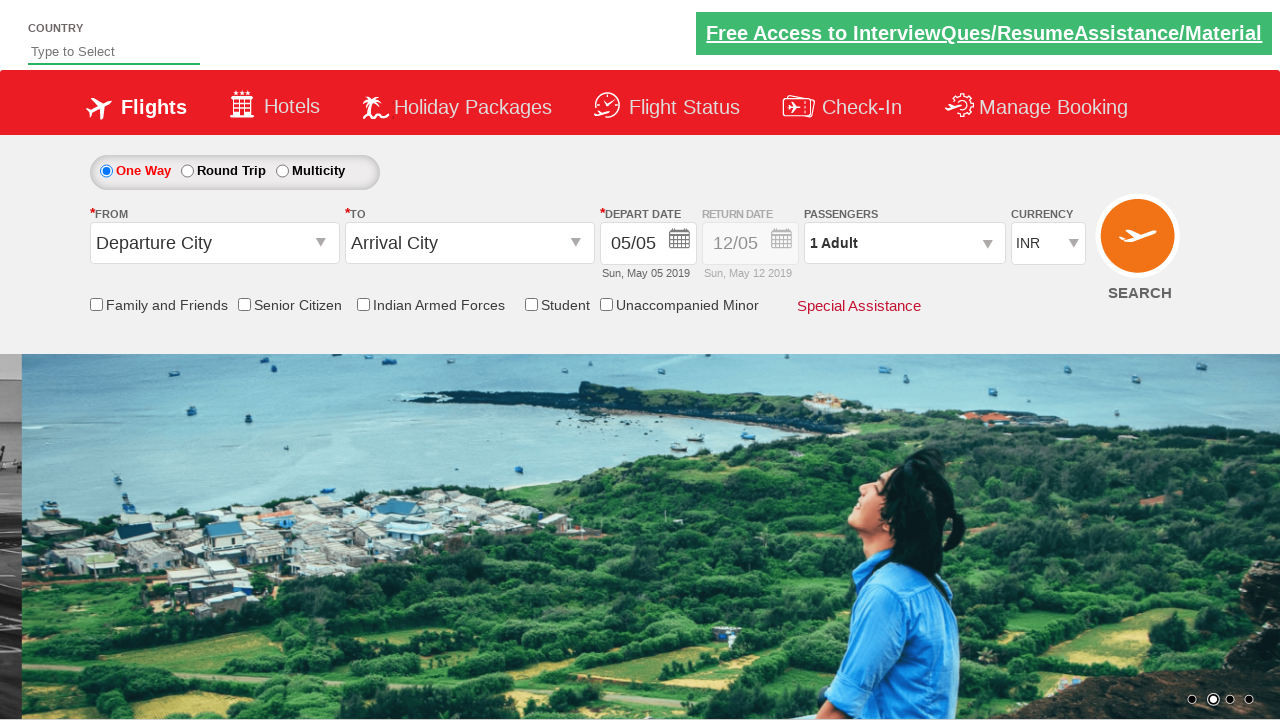

Selected currency dropdown option by index 3 on #ctl00_mainContent_DropDownListCurrency
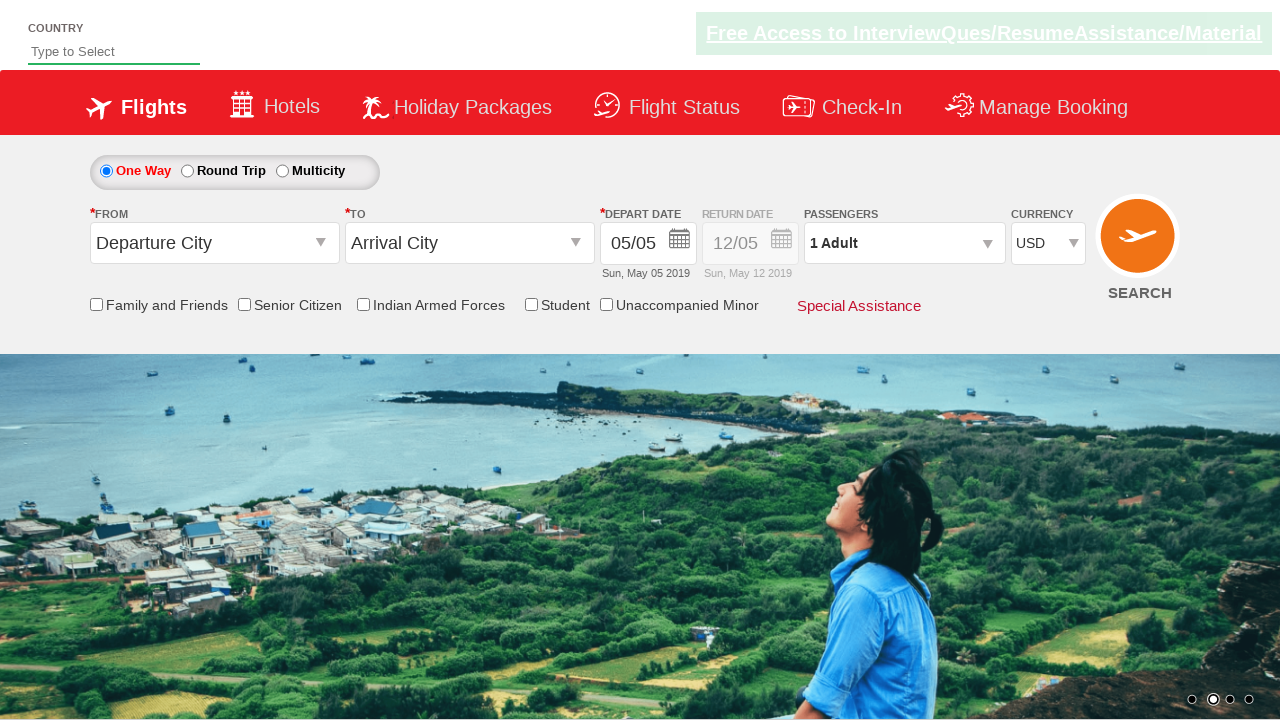

Selected currency dropdown option with label 'AED' on #ctl00_mainContent_DropDownListCurrency
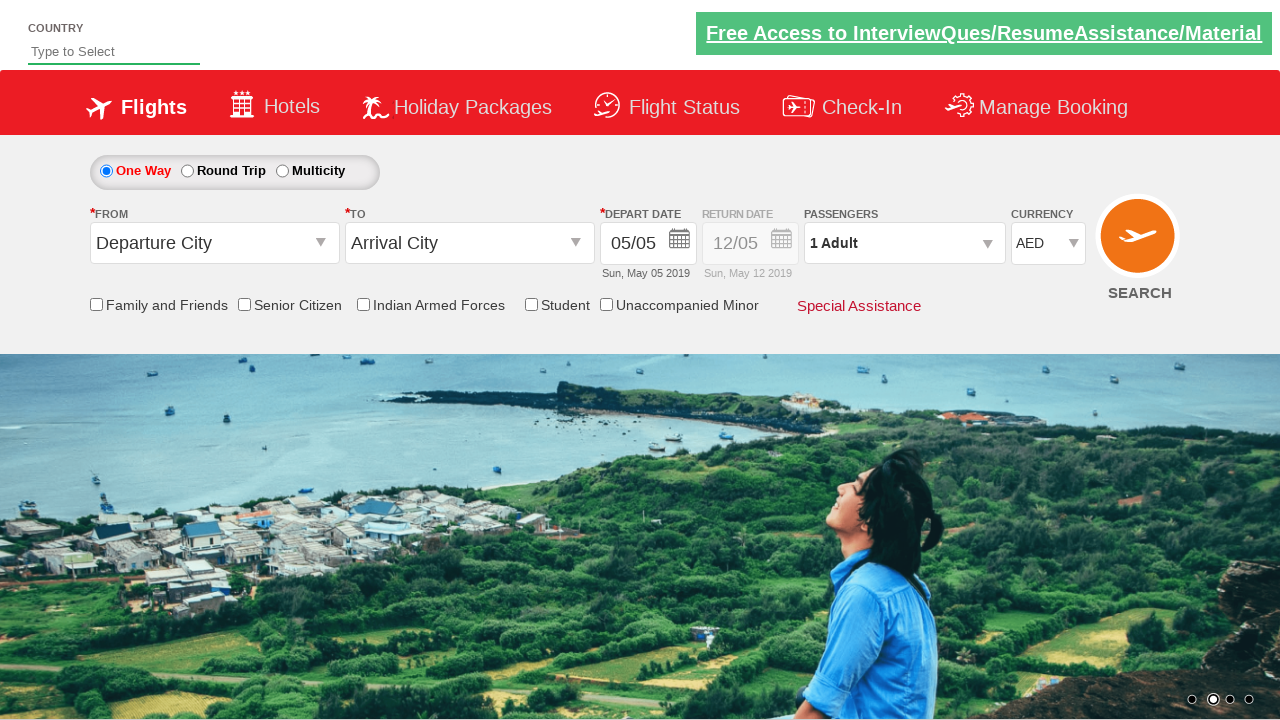

Selected currency dropdown option with value 'INR' on #ctl00_mainContent_DropDownListCurrency
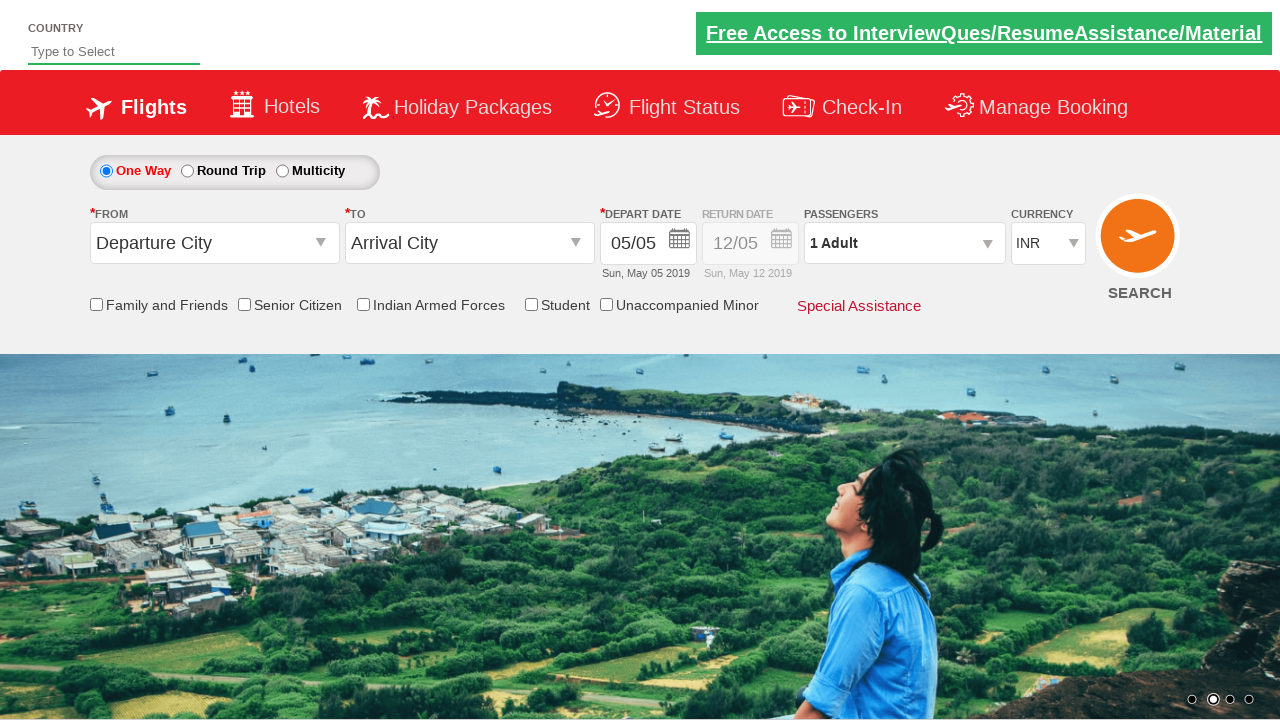

Clicked on passenger info dropdown to open at (904, 243) on #divpaxinfo
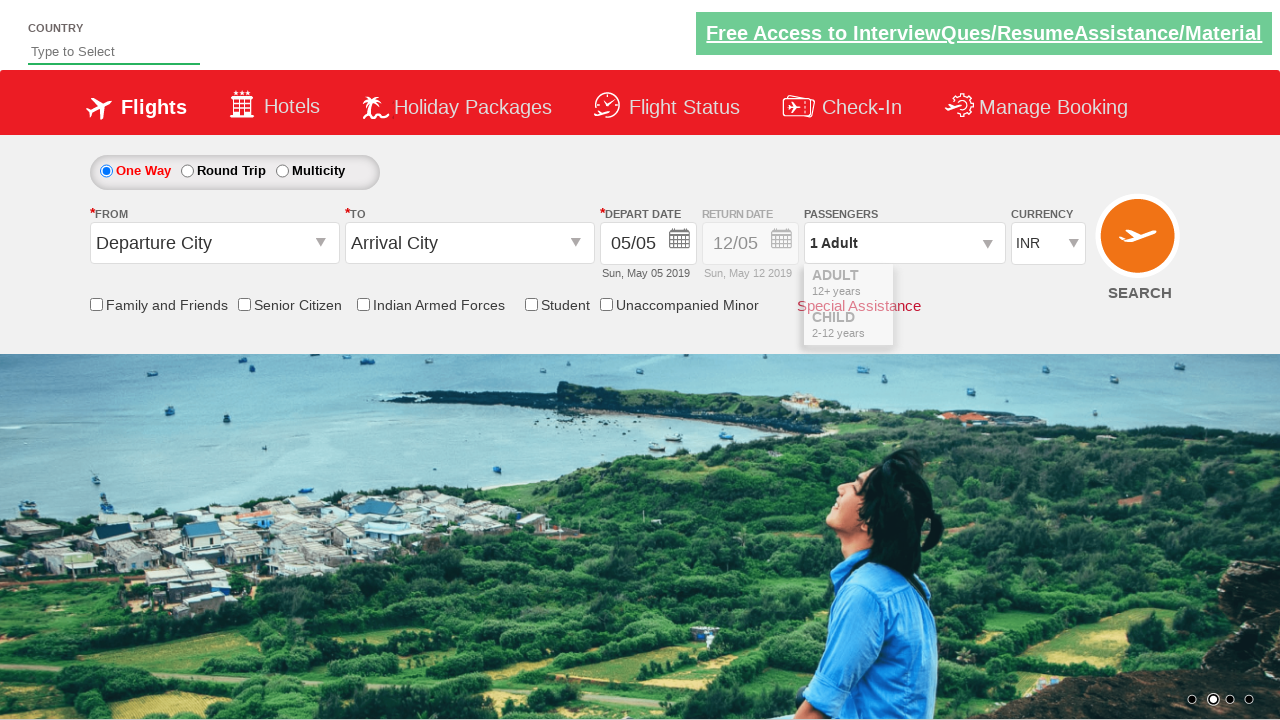

Waited 2 seconds for passenger dropdown to fully load
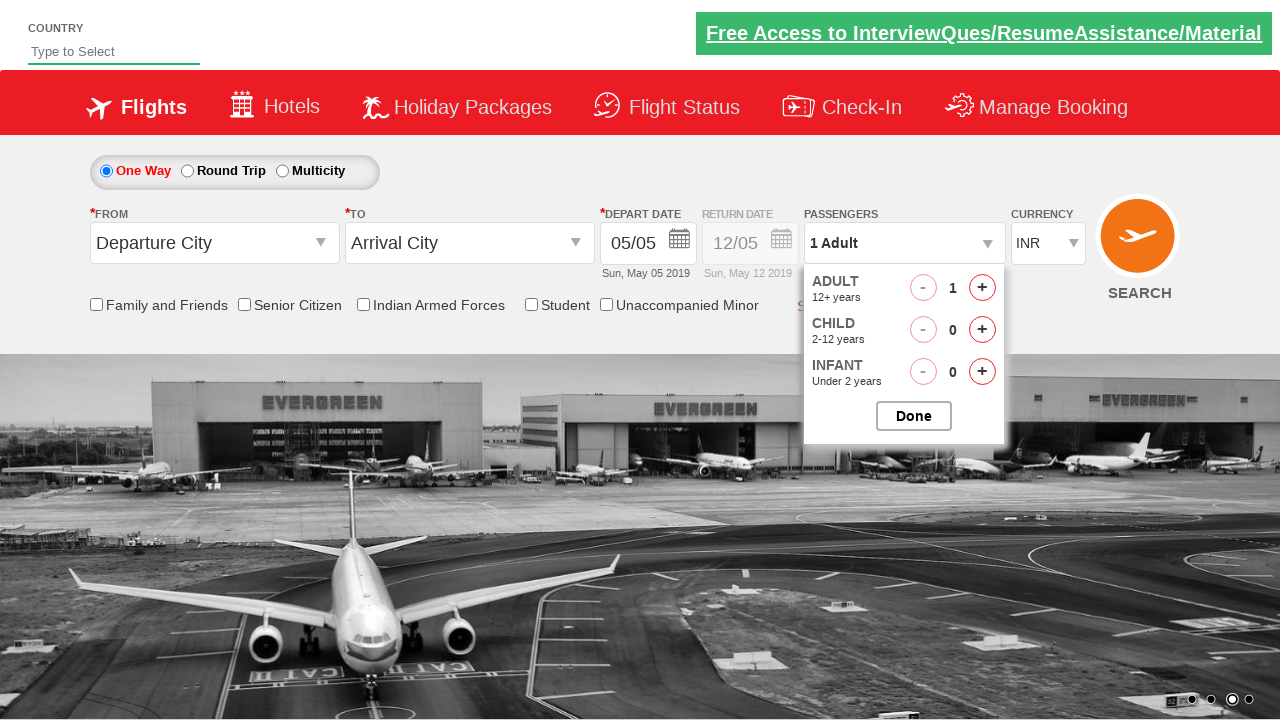

Clicked adult increment button (increment 1 of 4) at (982, 288) on #hrefIncAdt
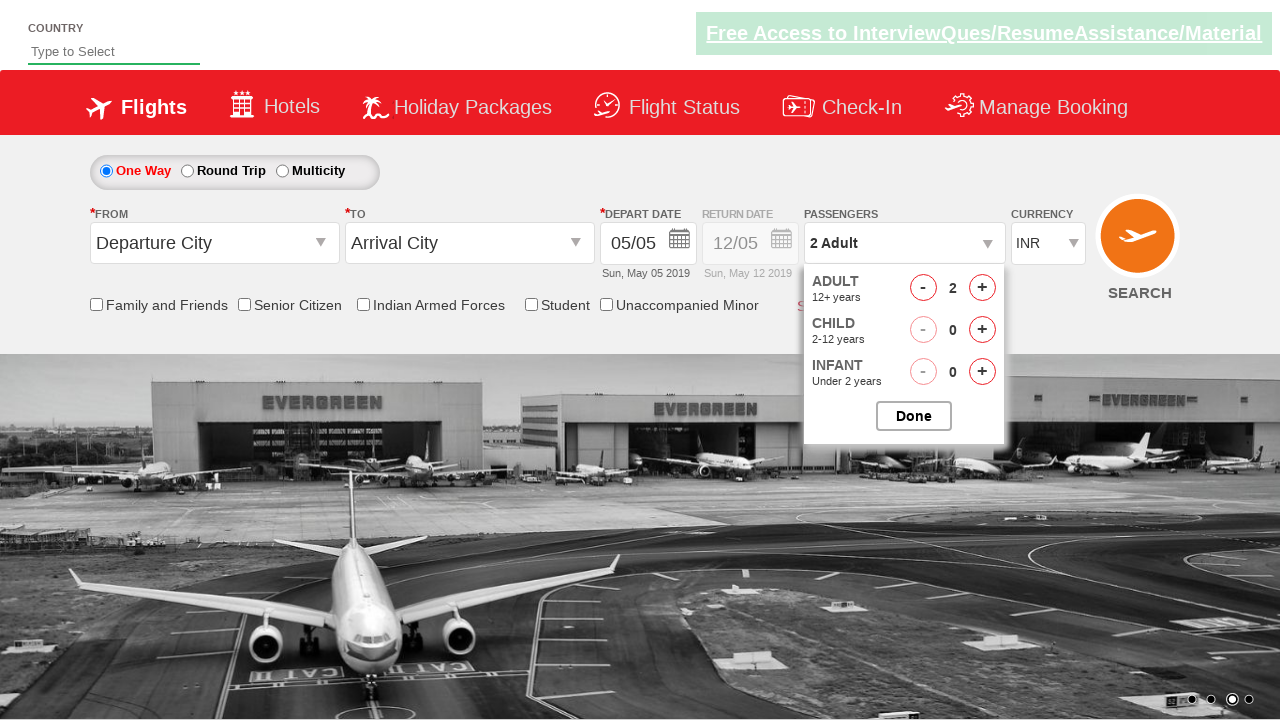

Clicked adult increment button (increment 2 of 4) at (982, 288) on #hrefIncAdt
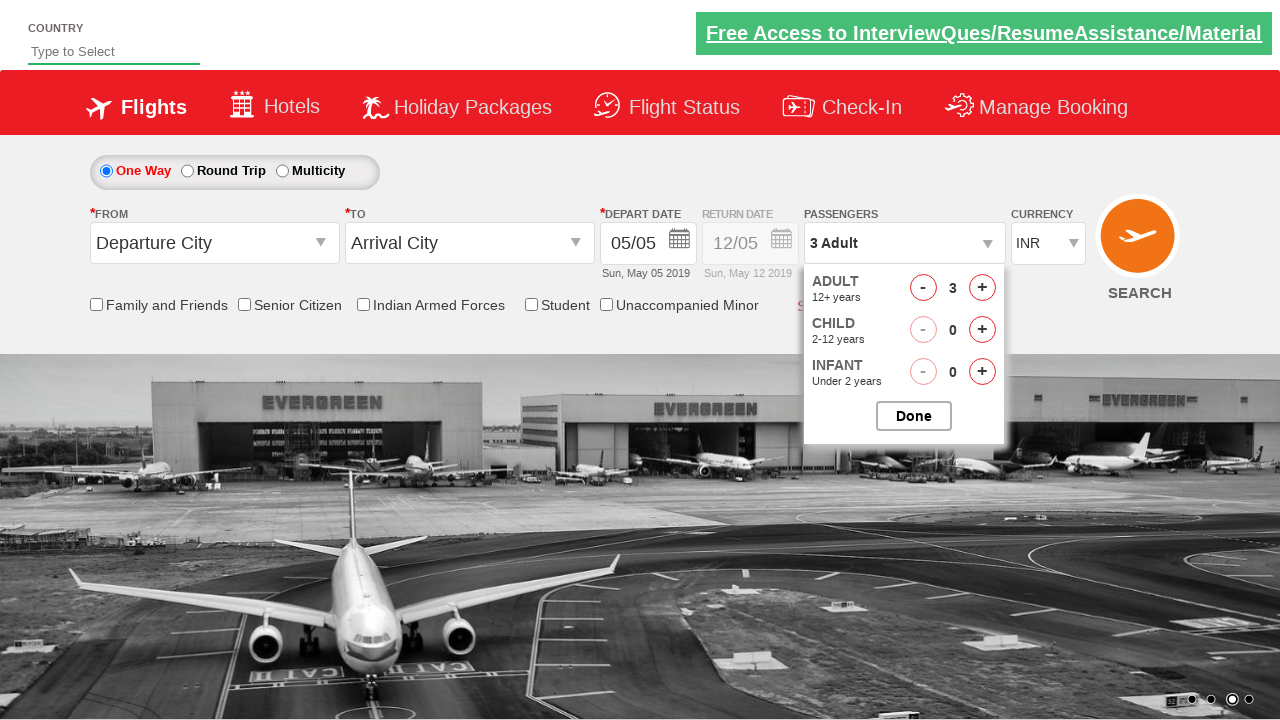

Clicked adult increment button (increment 3 of 4) at (982, 288) on #hrefIncAdt
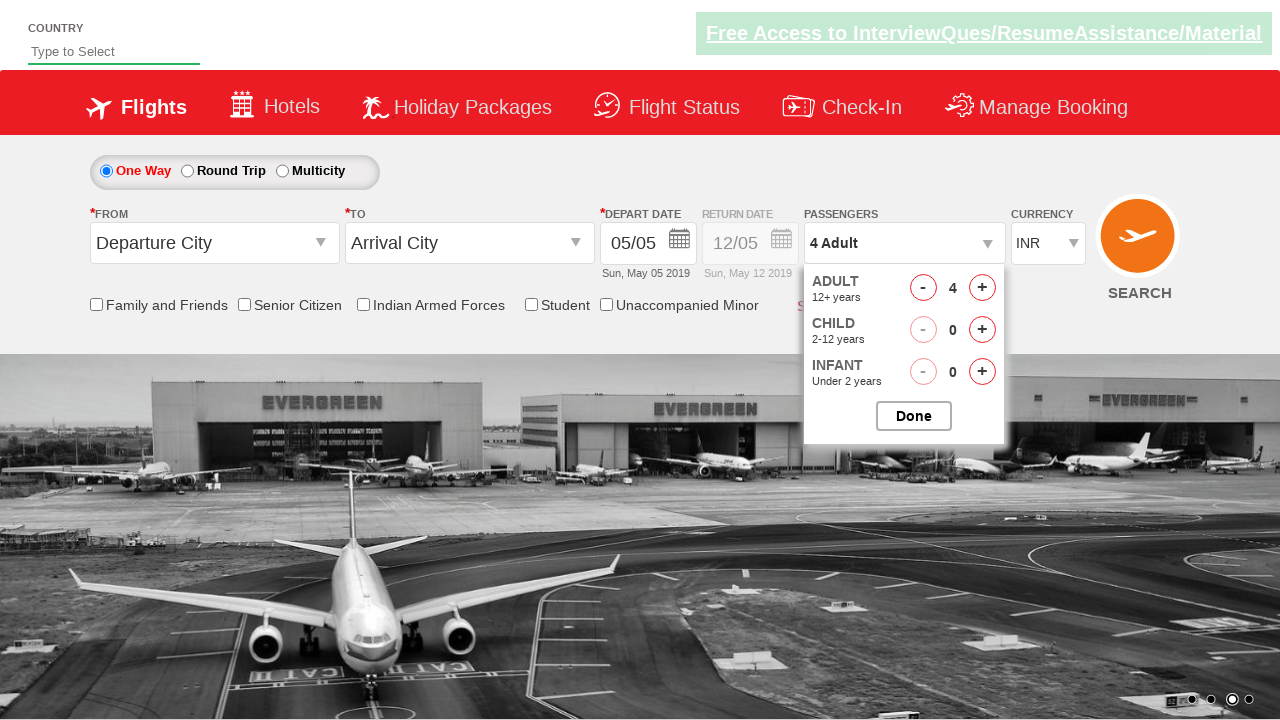

Clicked adult increment button (increment 4 of 4) at (982, 288) on #hrefIncAdt
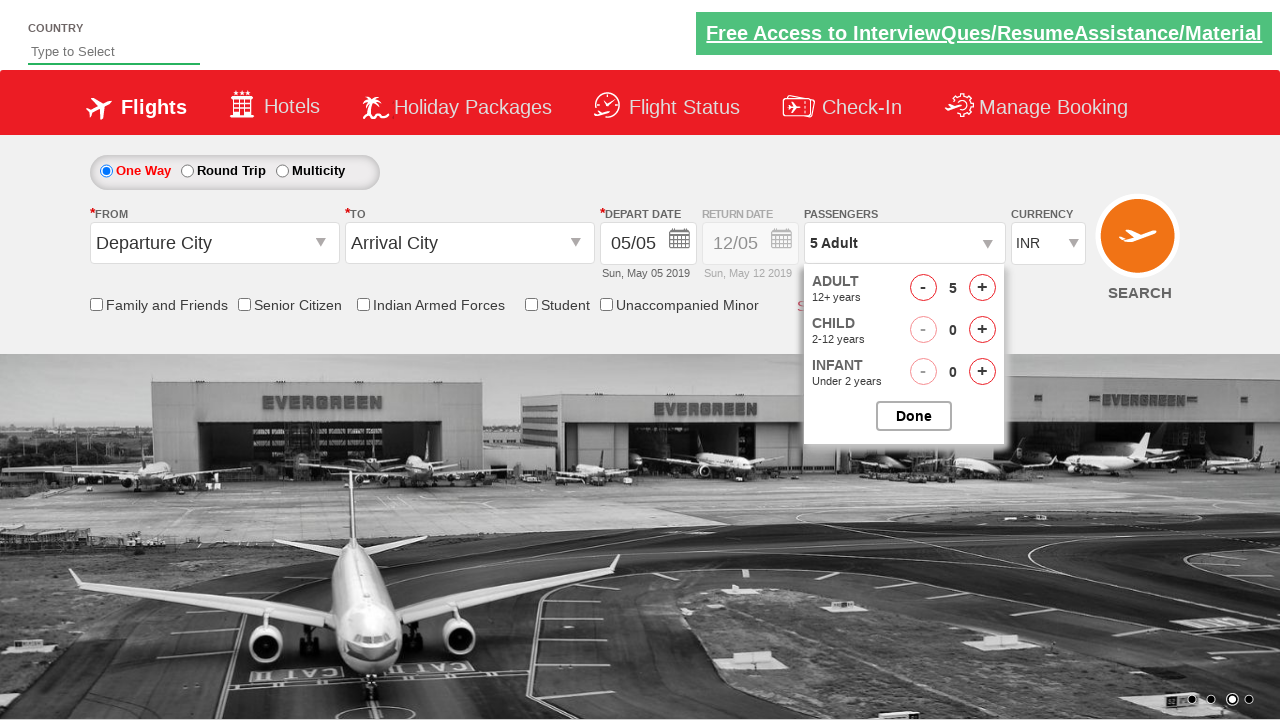

Closed passenger dropdown at (914, 416) on #btnclosepaxoption
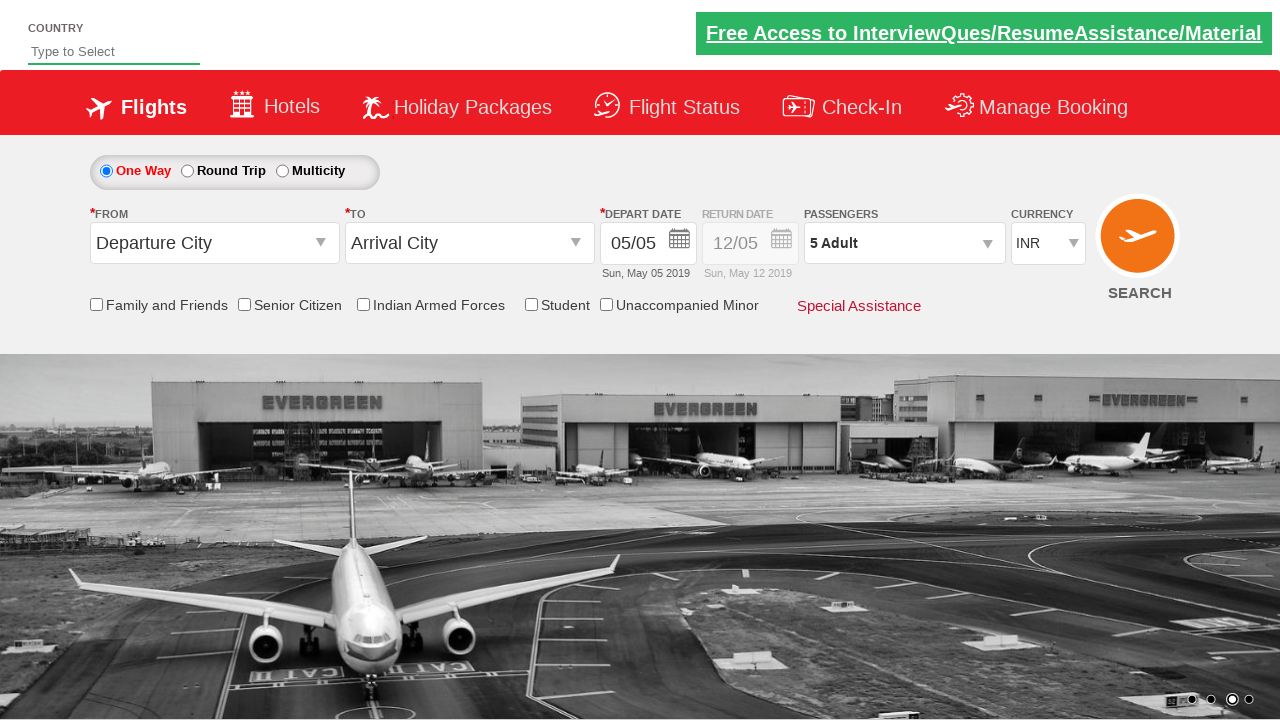

Clicked on origin station dropdown at (214, 243) on #ctl00_mainContent_ddl_originStation1_CTXT
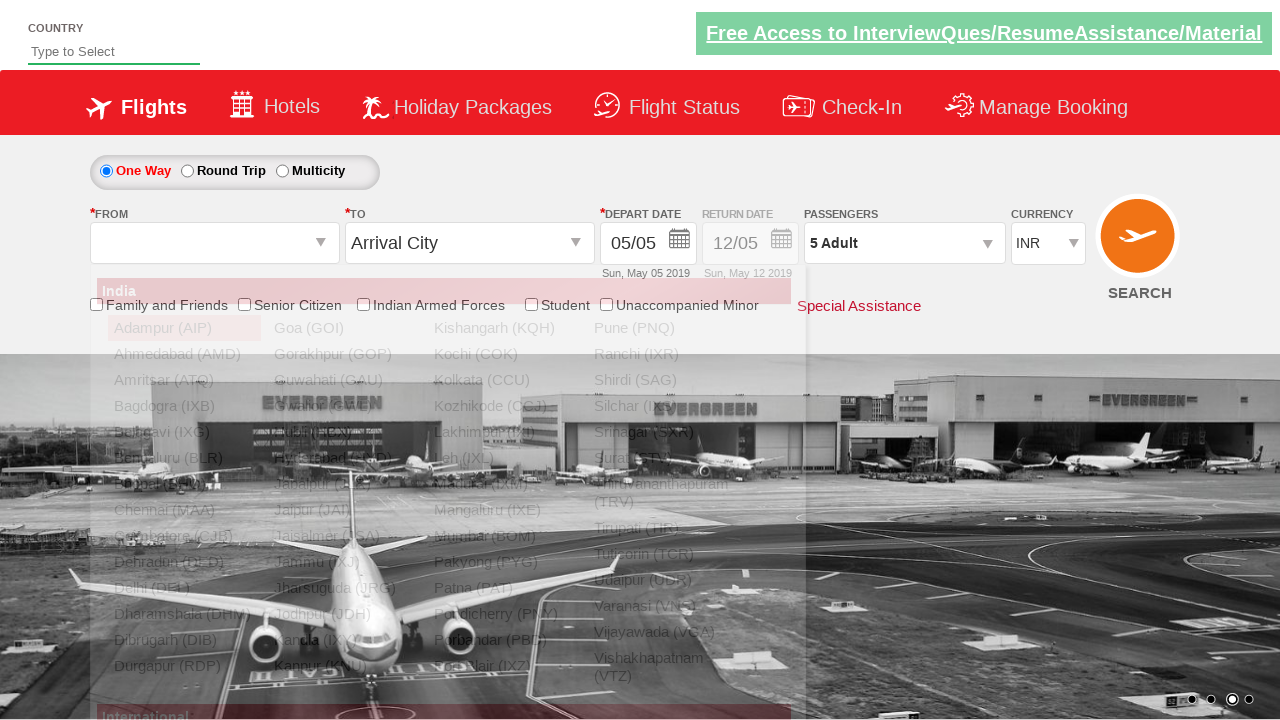

Selected 'BLR' (Bangalore) as origin station at (184, 458) on xpath=//div[@id='glsctl00_mainContent_ddl_originStation1_CTNR']//a[@value='BLR']
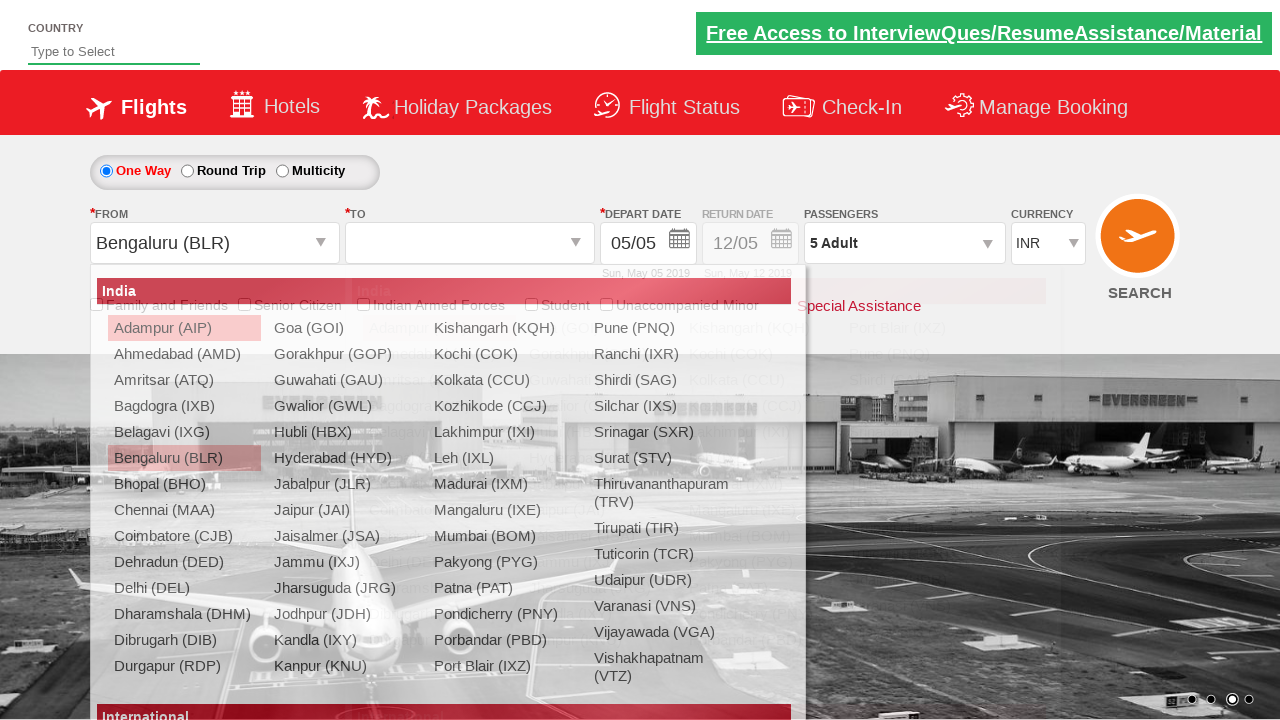

Waited 2 seconds for origin selection to process
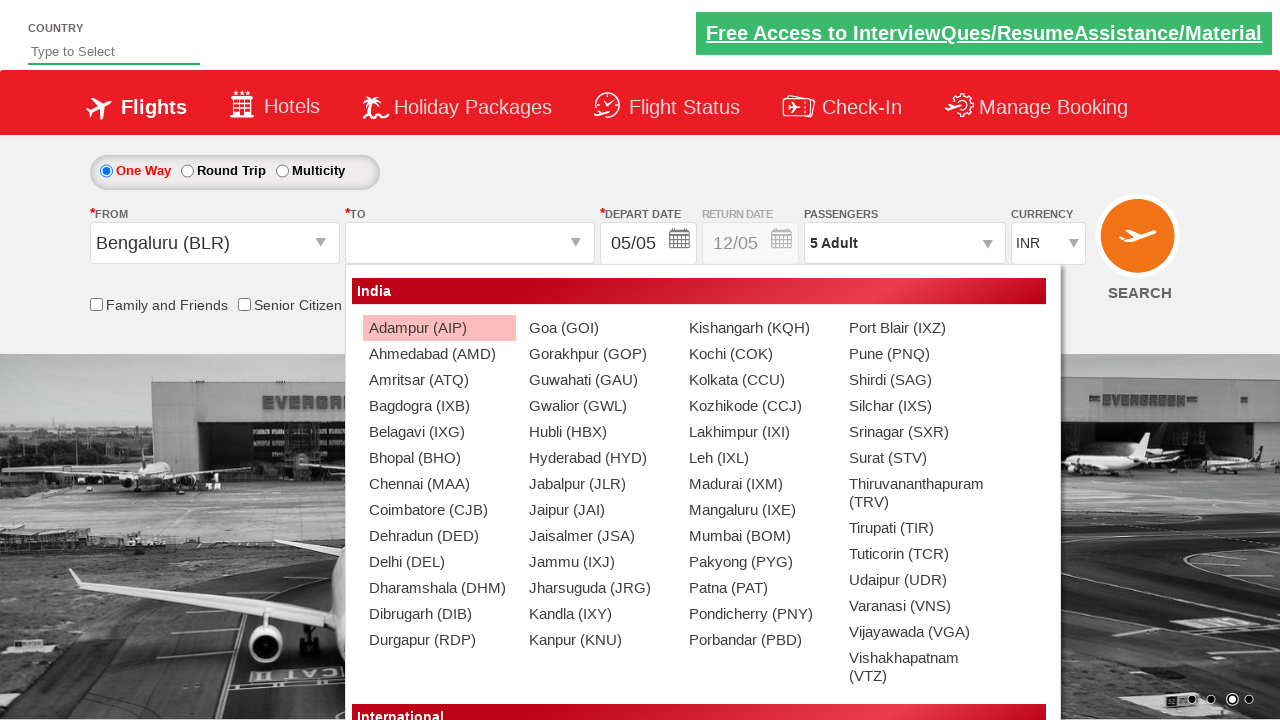

Selected 'MAA' (Chennai) as destination station at (439, 484) on xpath=//div[@id='glsctl00_mainContent_ddl_destinationStation1_CTNR']//a[@value='
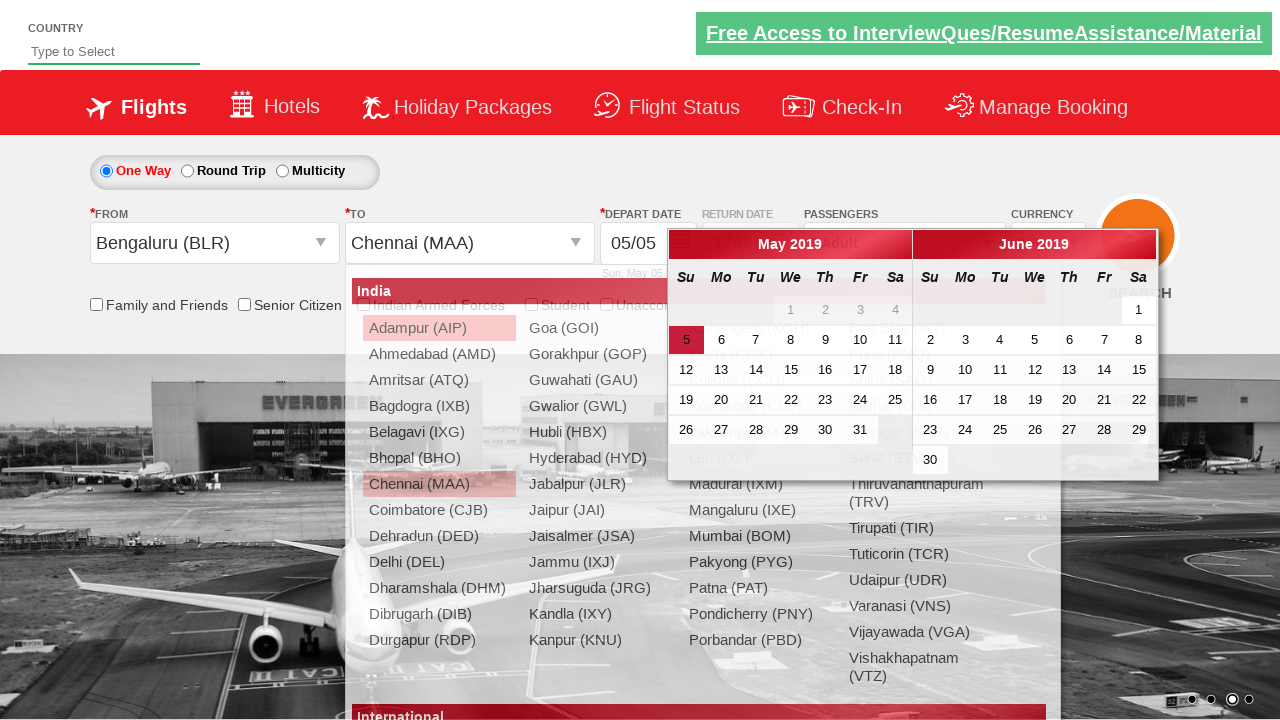

Filled auto-suggestive dropdown with 'ind' on #autosuggest
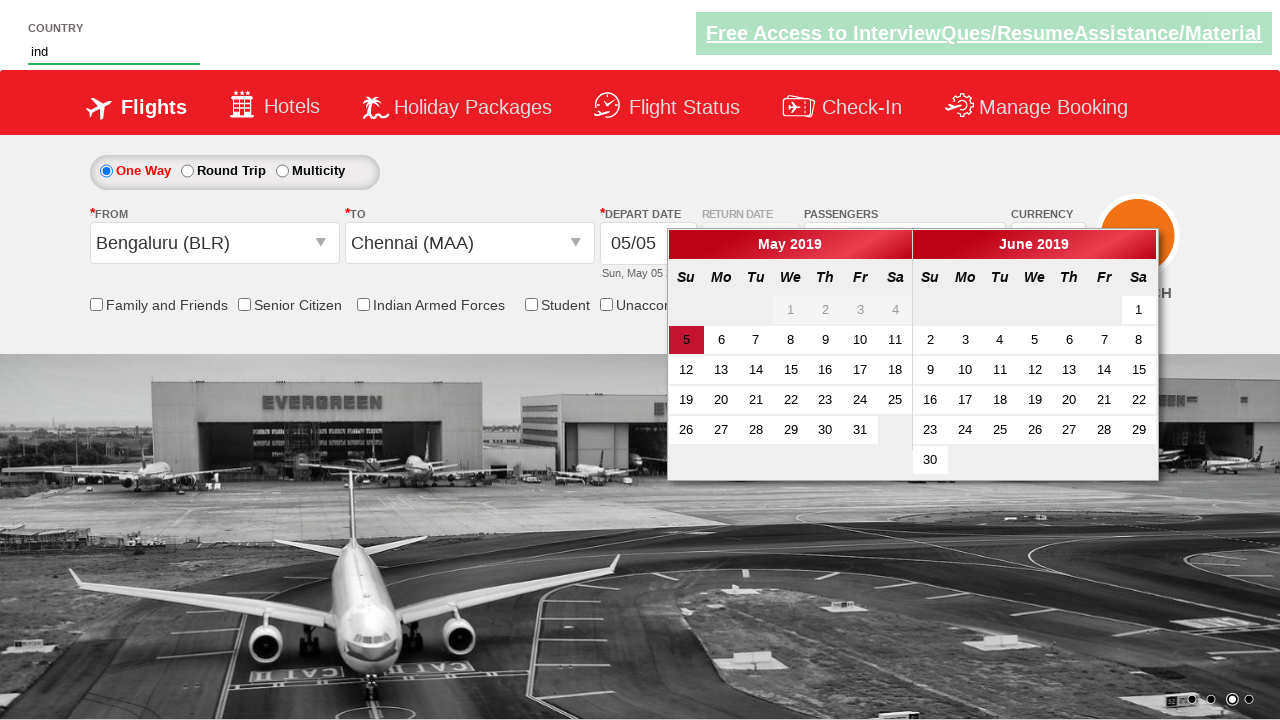

Waited 2 seconds for auto-suggestions to load
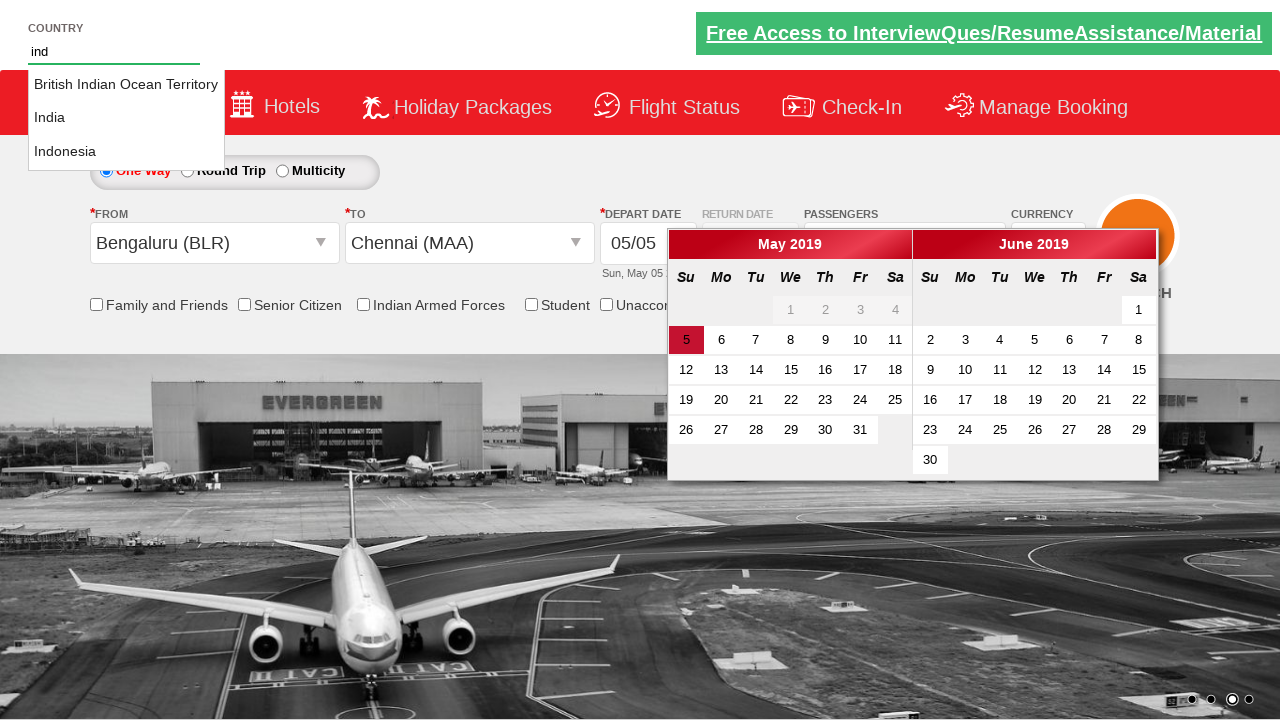

Located all auto-suggestion option elements
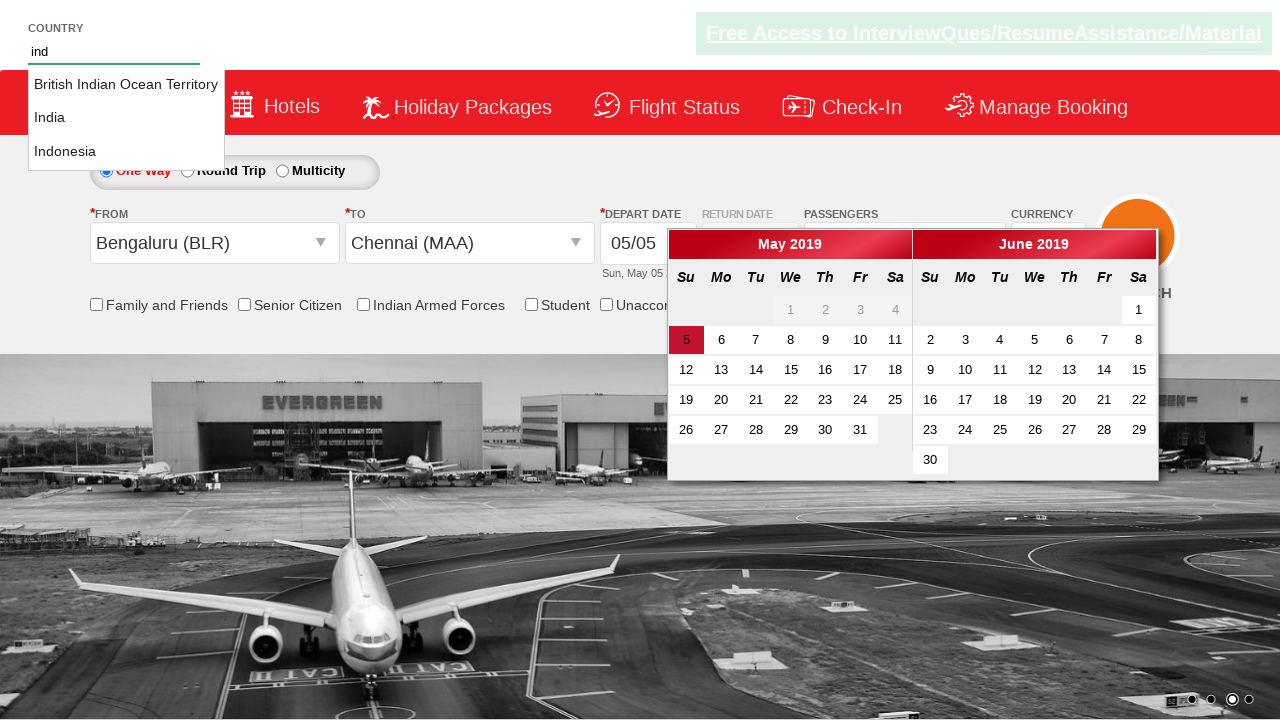

Selected 'India' from auto-suggestions at (126, 118) on li[class='ui-menu-item'] a >> nth=1
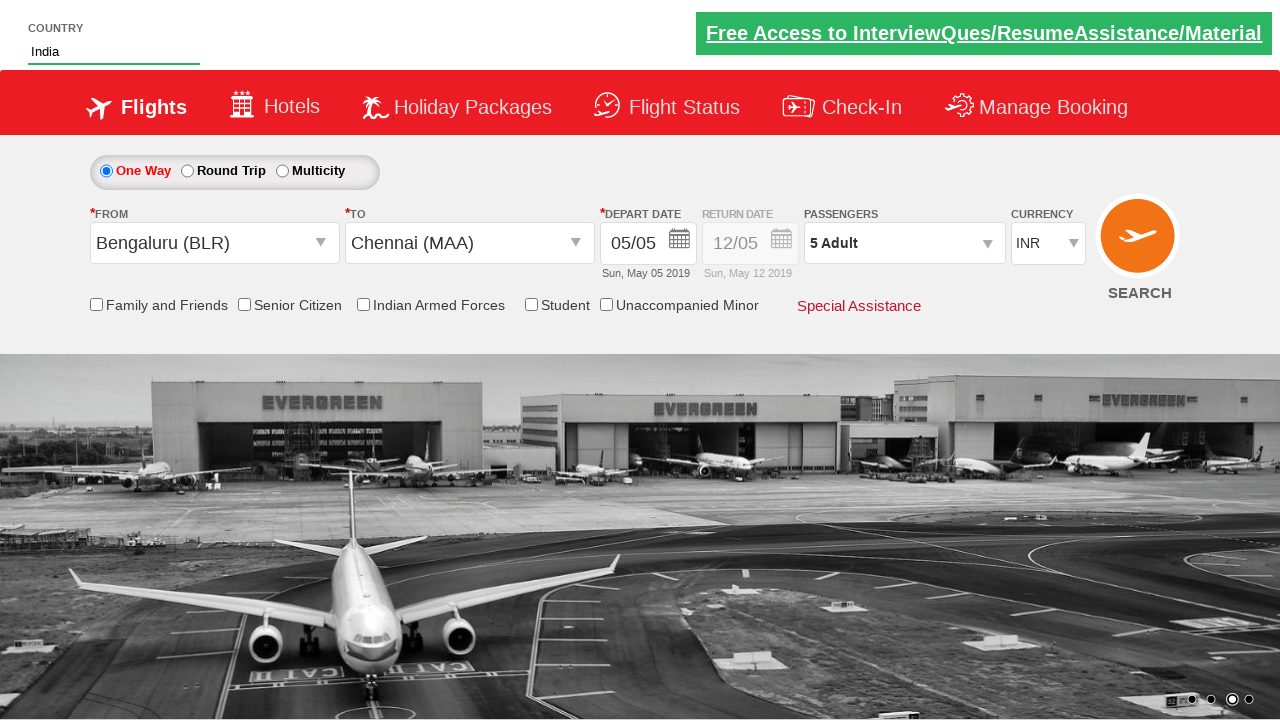

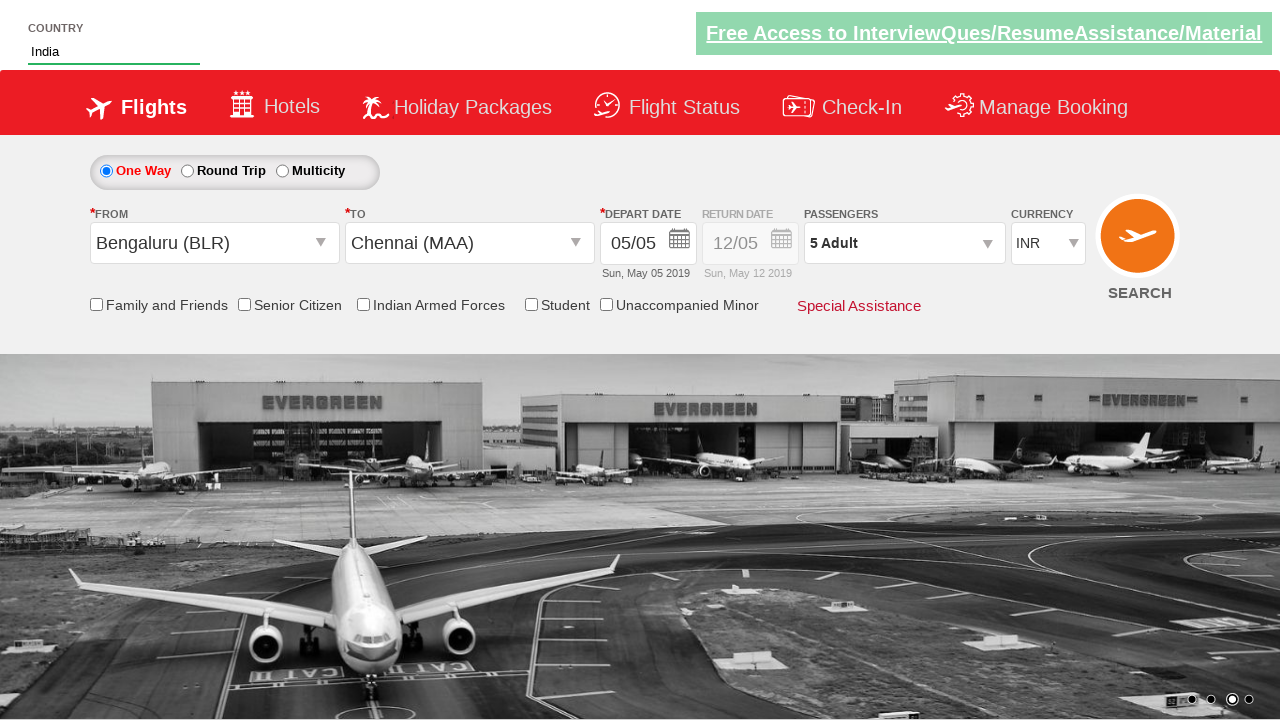